Tests checkbox selection by clicking the checkbox with value "option3"

Starting URL: https://rahulshettyacademy.com/AutomationPractice/

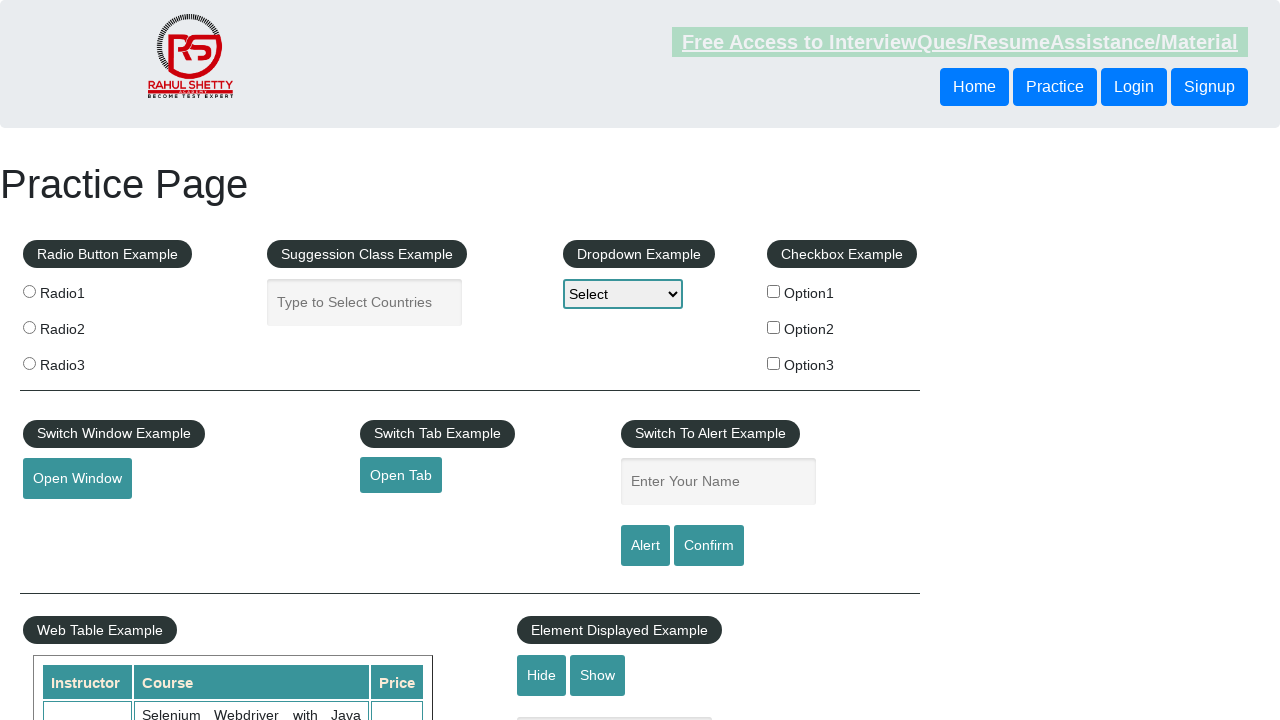

Clicked checkbox with value 'option3' at (774, 363) on input[type='checkbox'][value='option3']
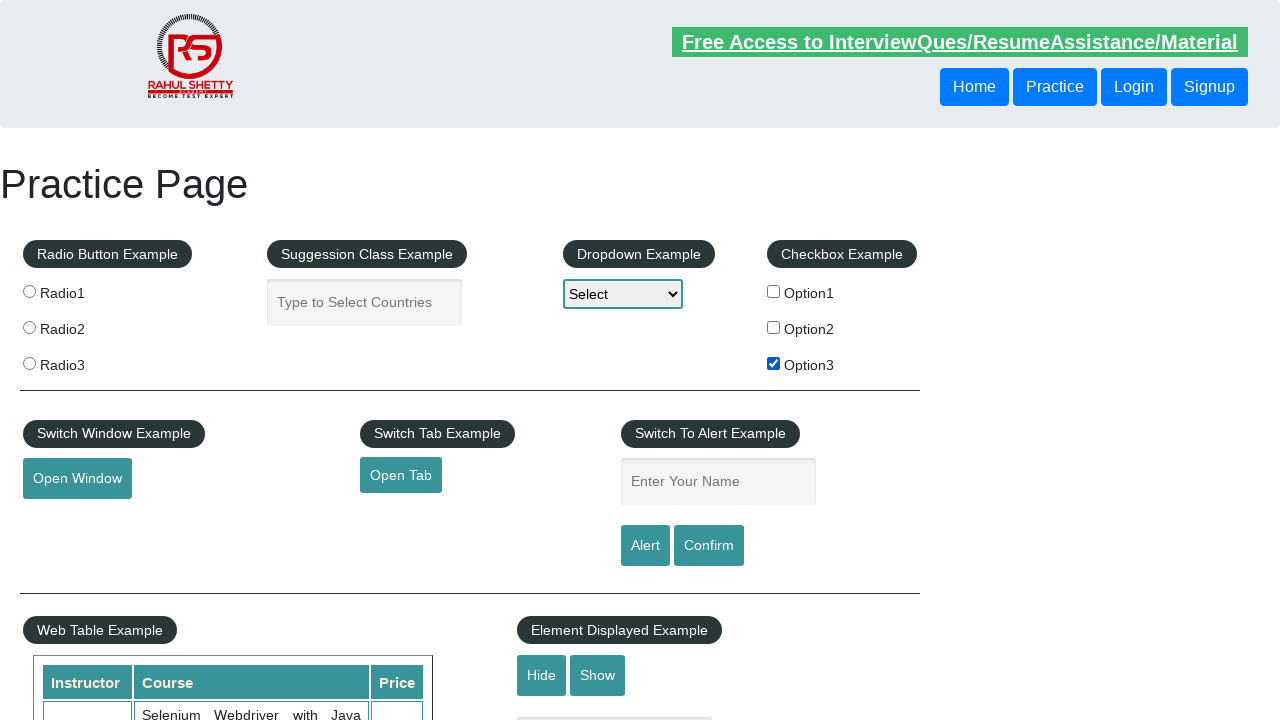

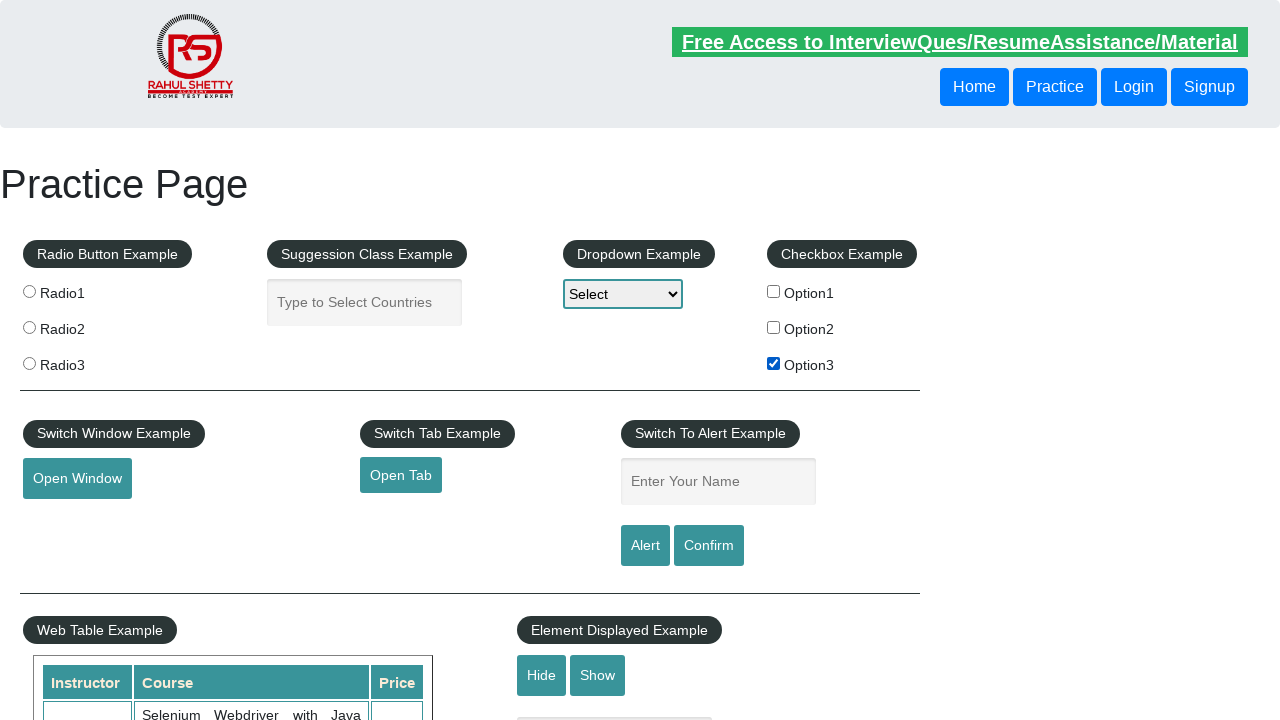